Tests tooltip display on hover by moving mouse over an age input field

Starting URL: https://automationfc.github.io/jquery-tooltip/

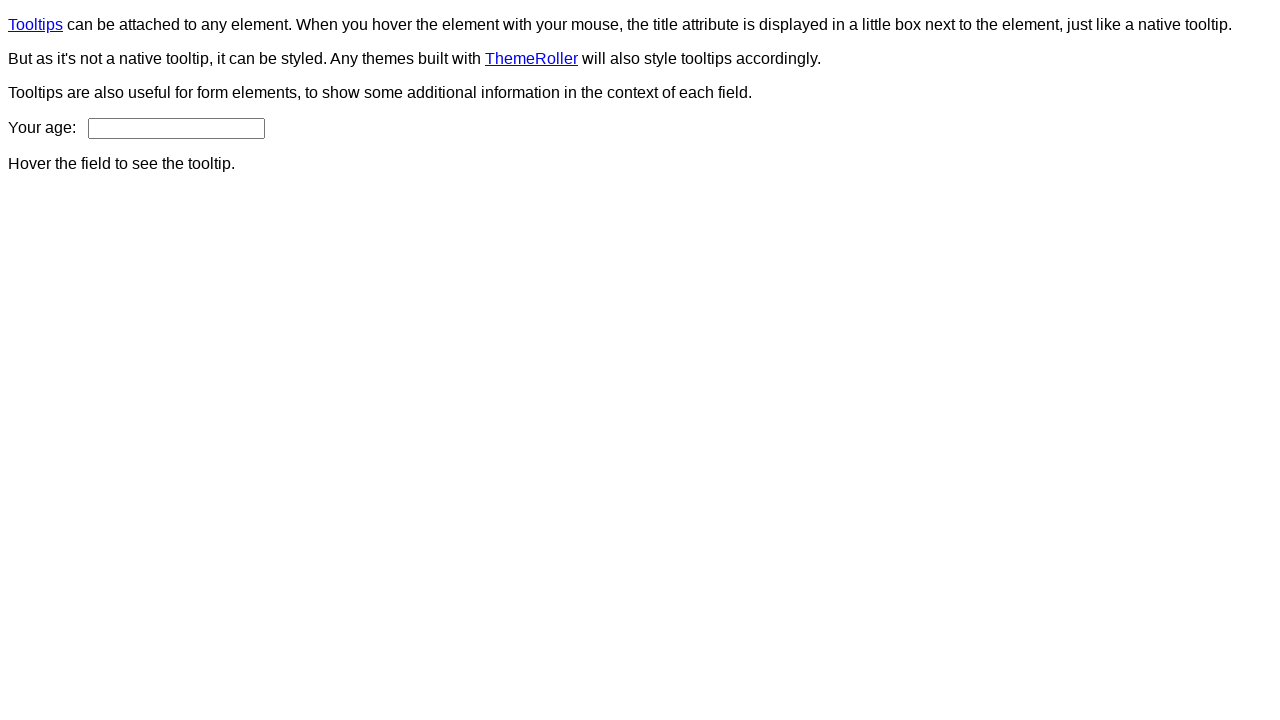

Hovered over age input field to trigger tooltip at (176, 128) on input#age
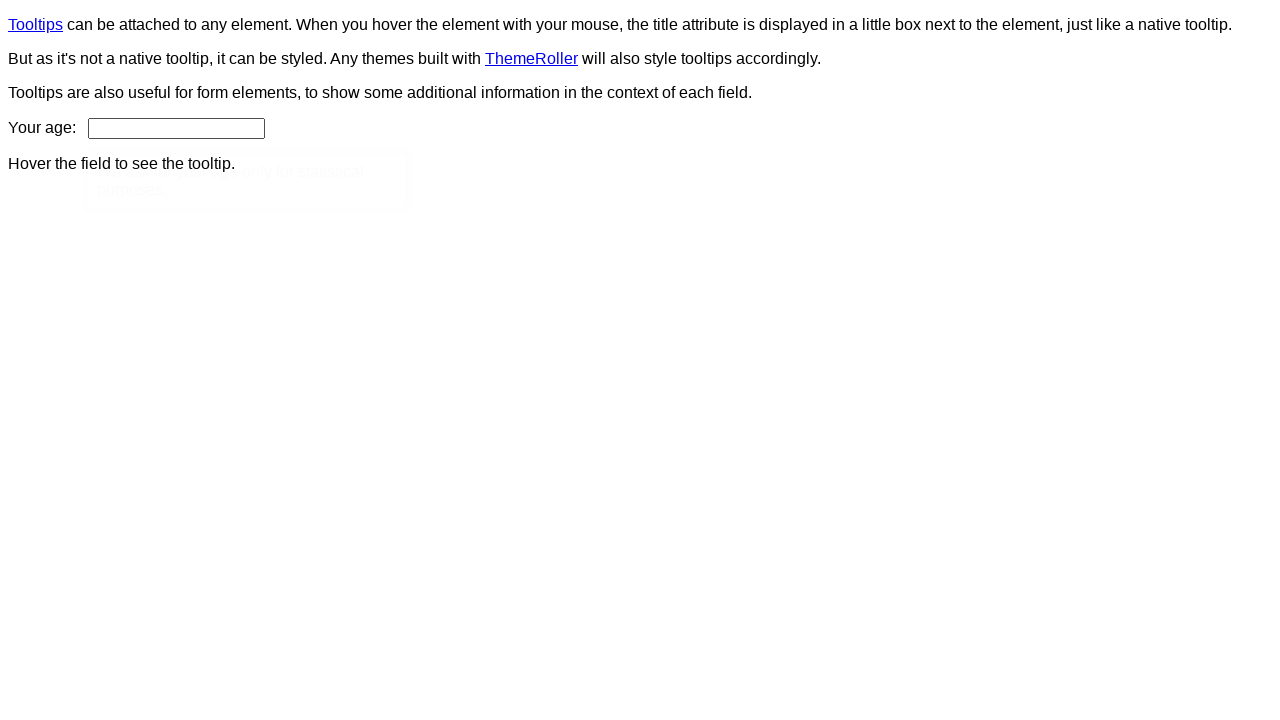

Tooltip content became visible
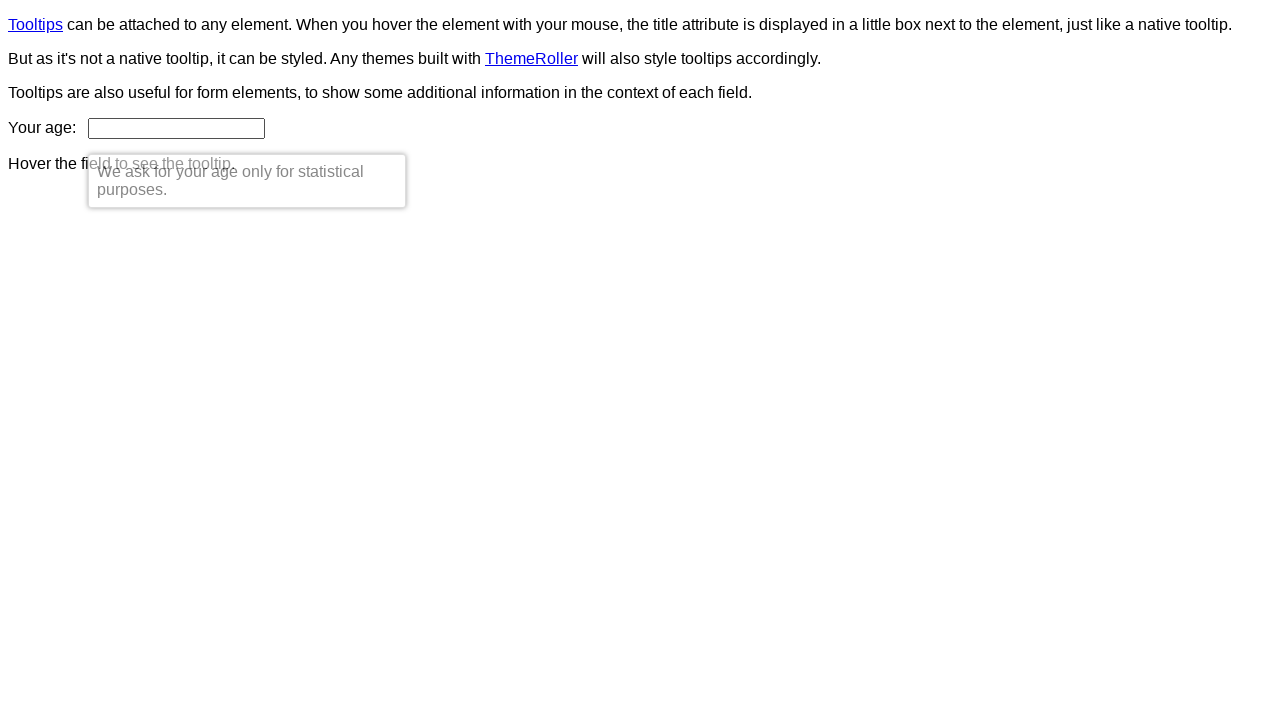

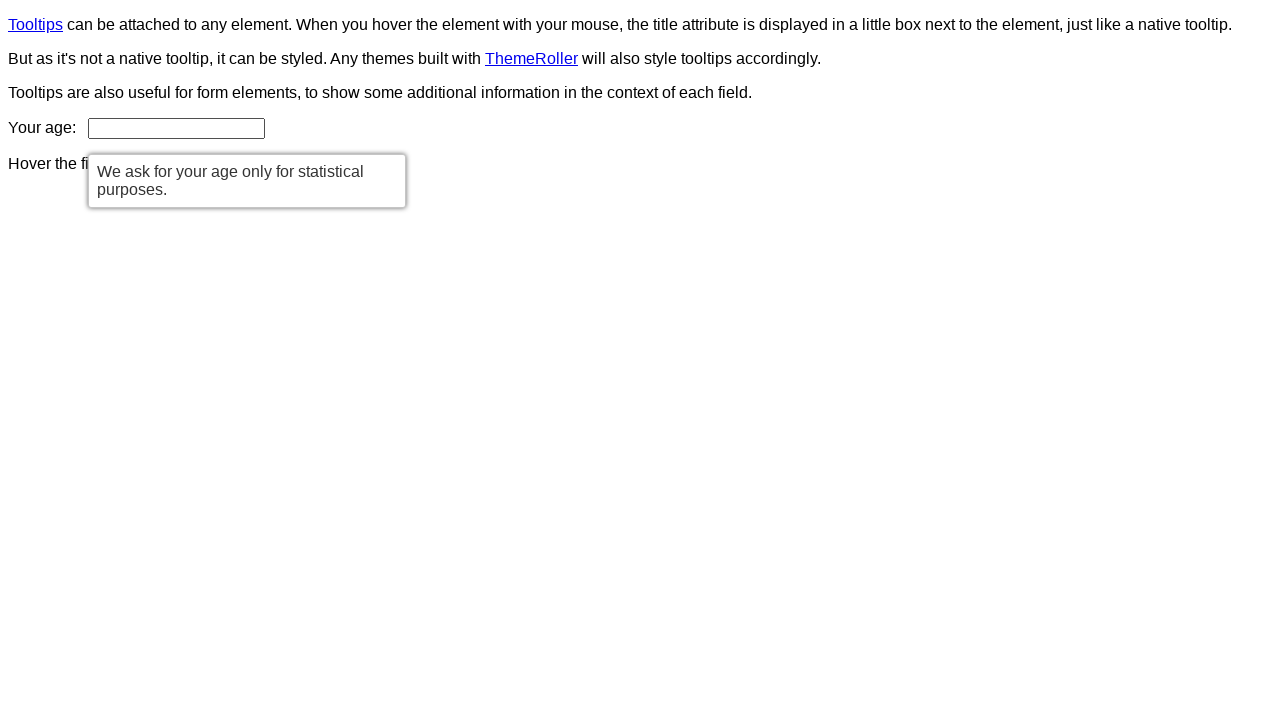